Tests filling out a practice form with name, email, gender, and phone number, then submitting it

Starting URL: https://demoqa.com/automation-practice-form

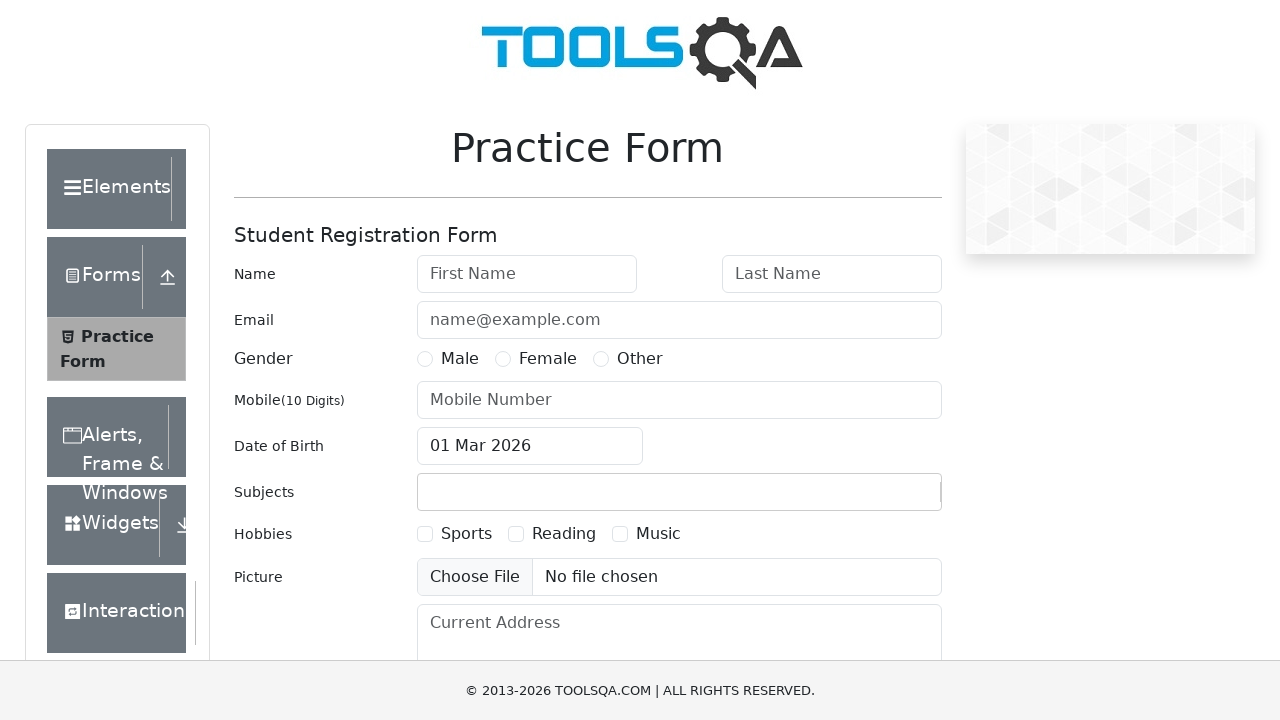

Scrolled first name field into view
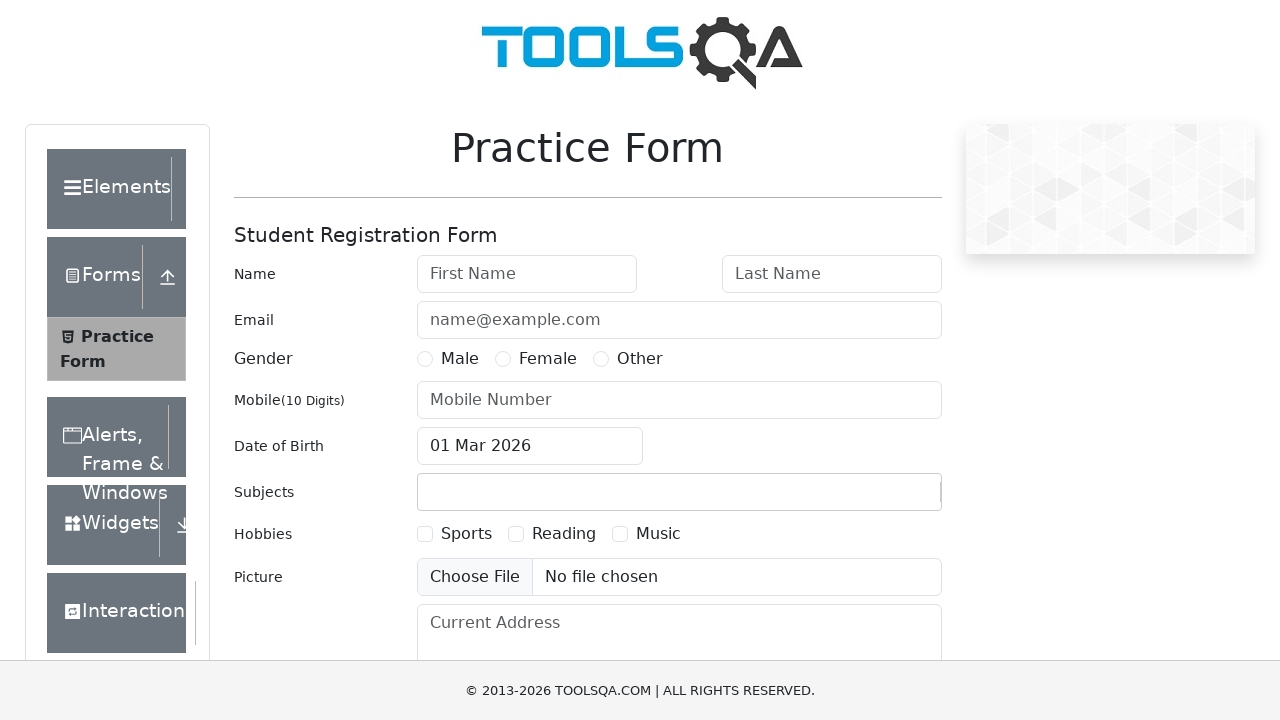

Filled first name field with 'Irina' on #firstName
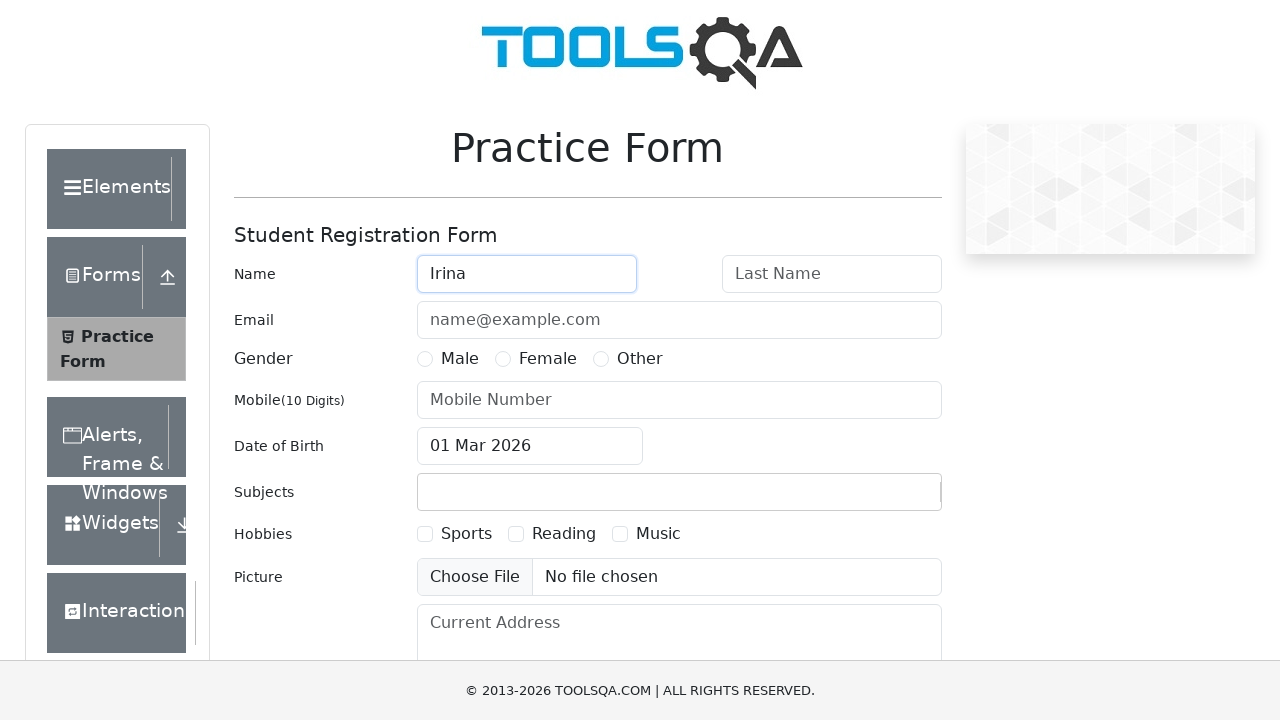

Scrolled last name field into view
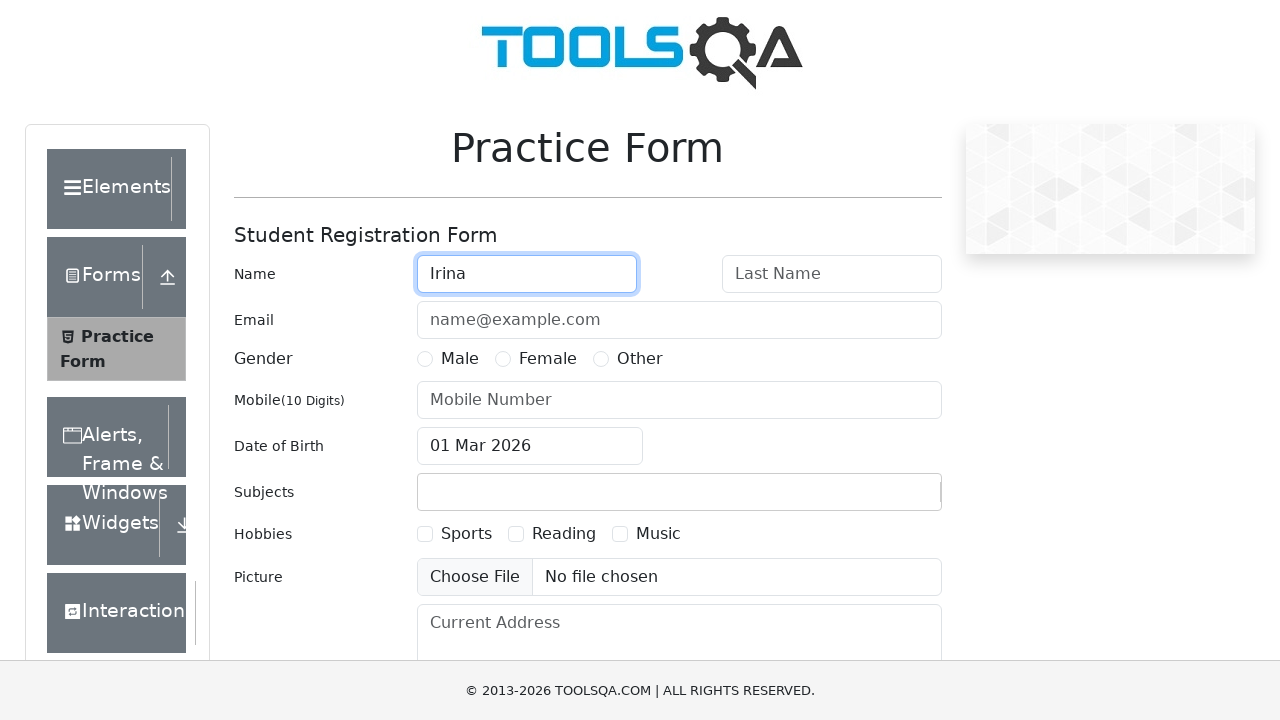

Filled last name field with 'Kuperman' on #lastName
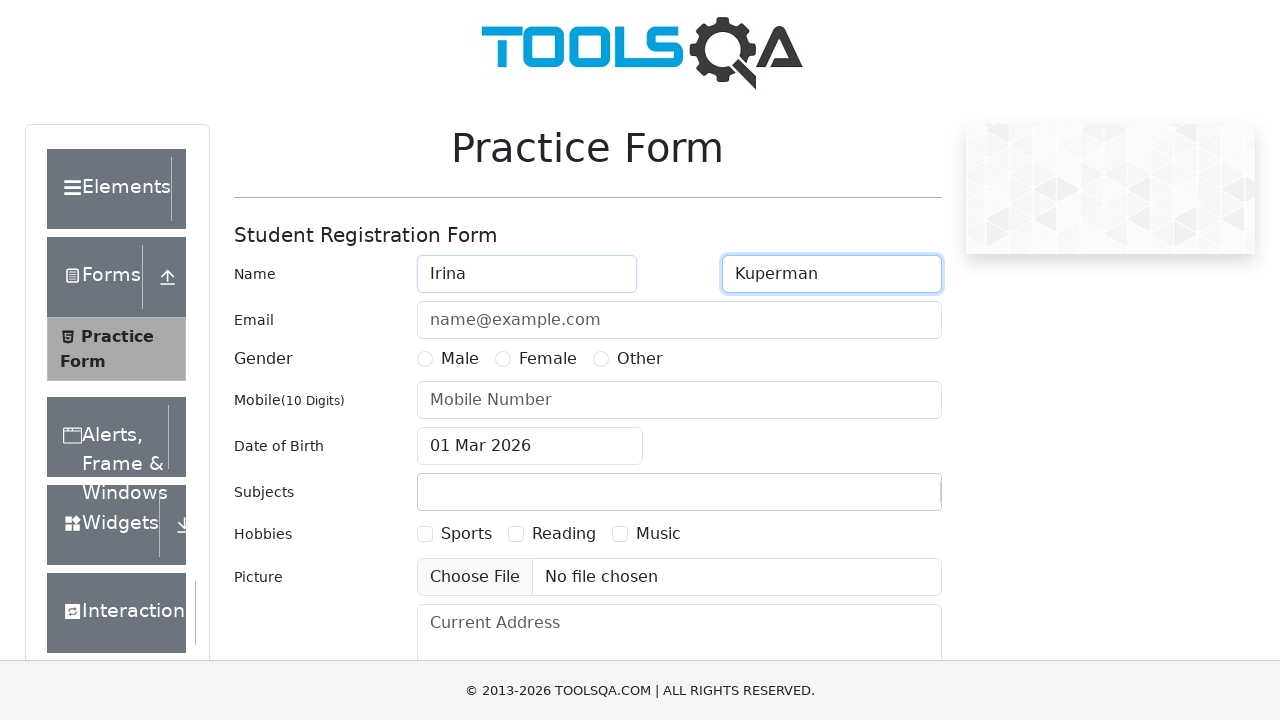

Scrolled email field into view
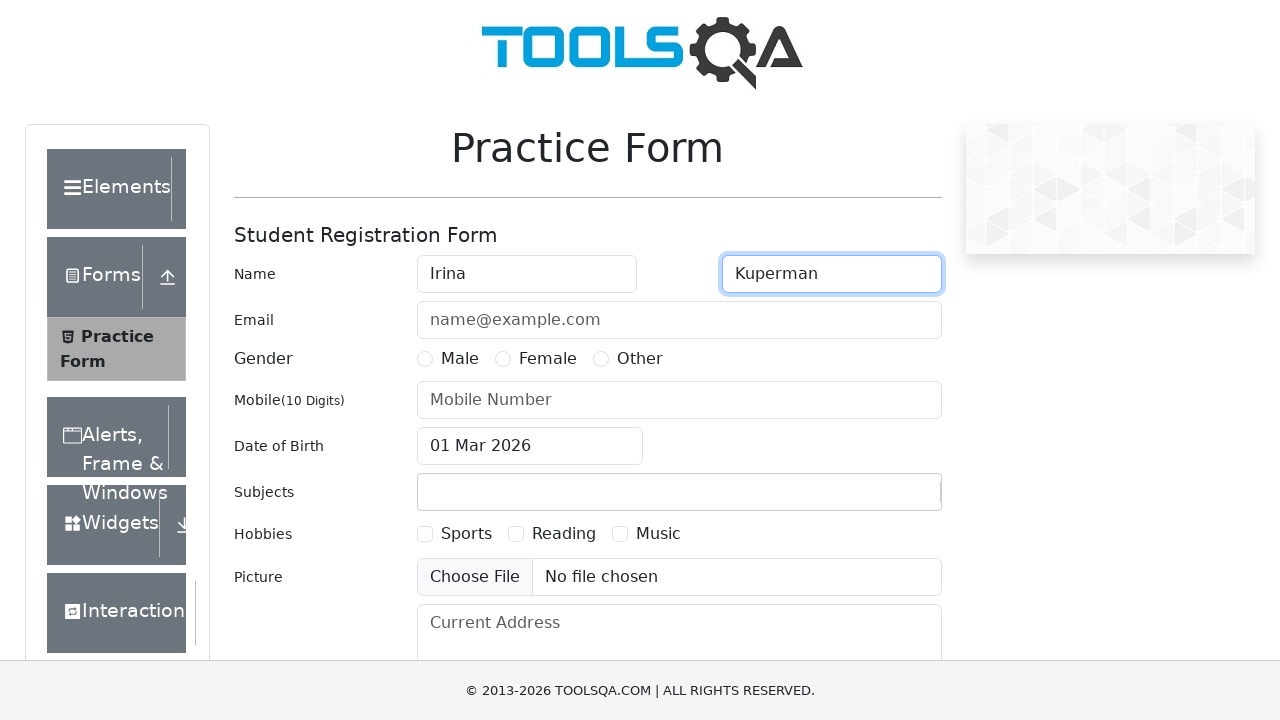

Filled email field with 'ama@ama.com' on #userEmail
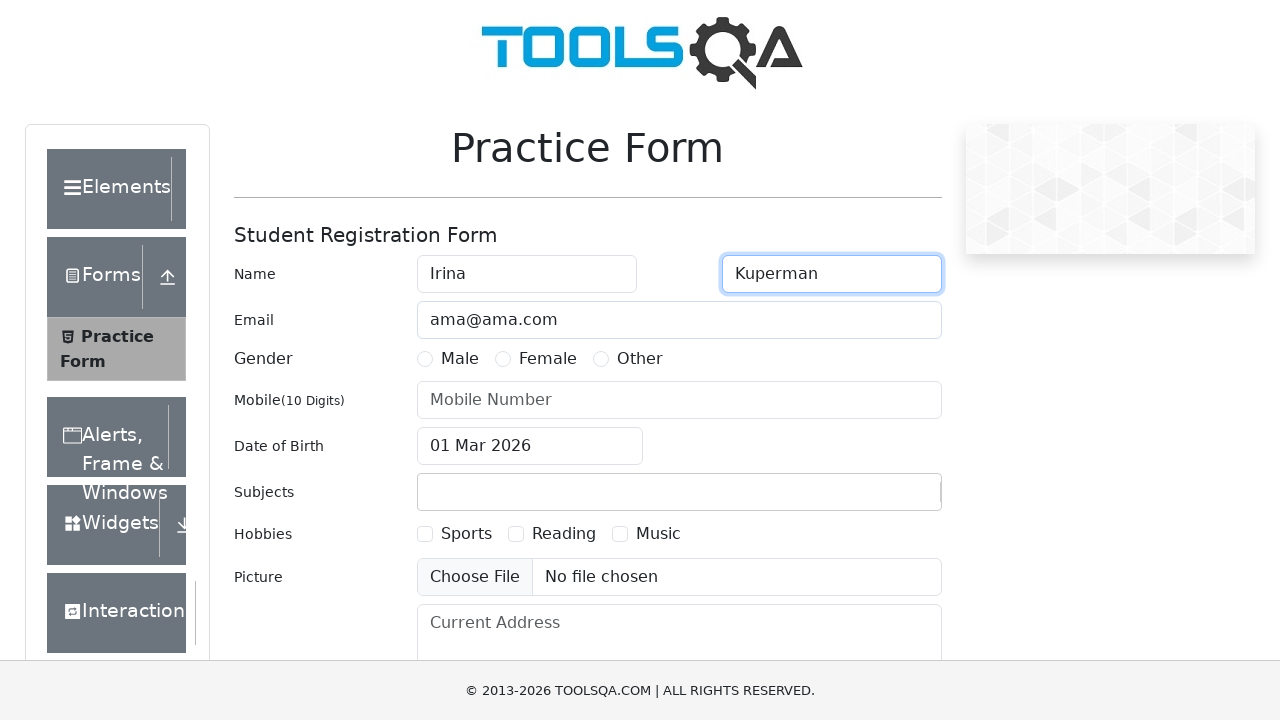

Scrolled gender radio button into view
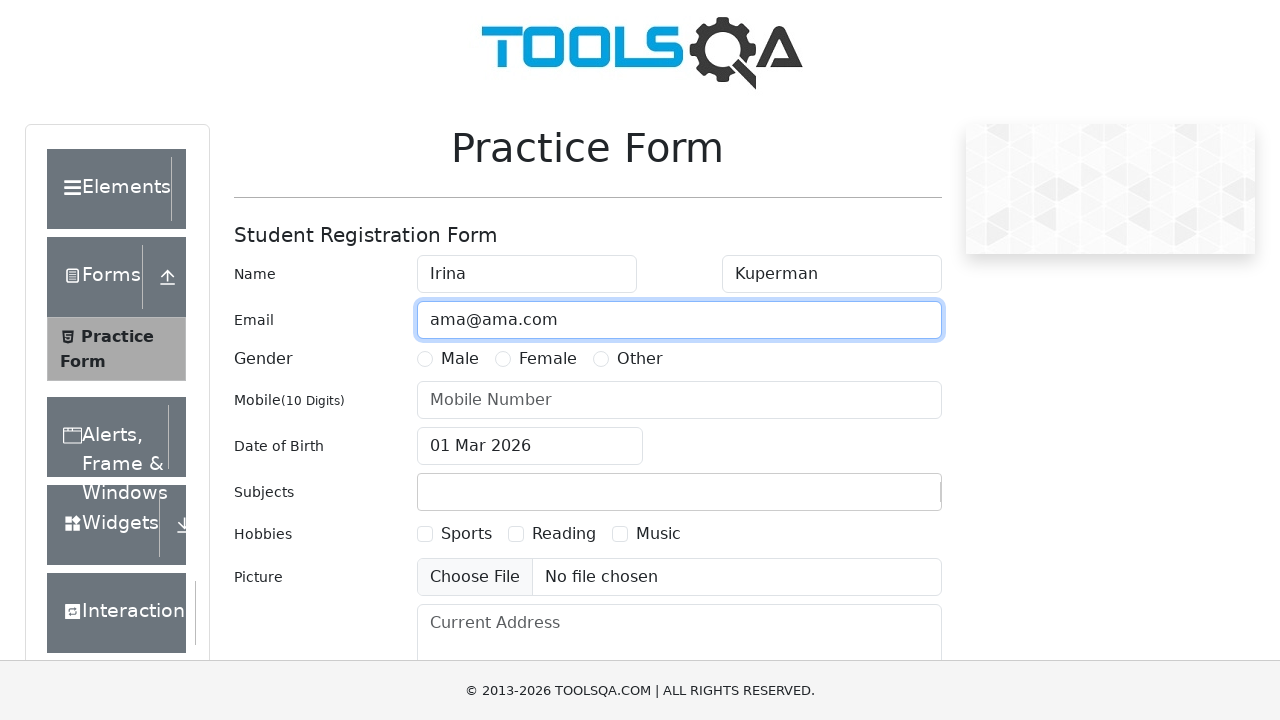

Selected gender option 2 at (548, 359) on [for='gender-radio-2']
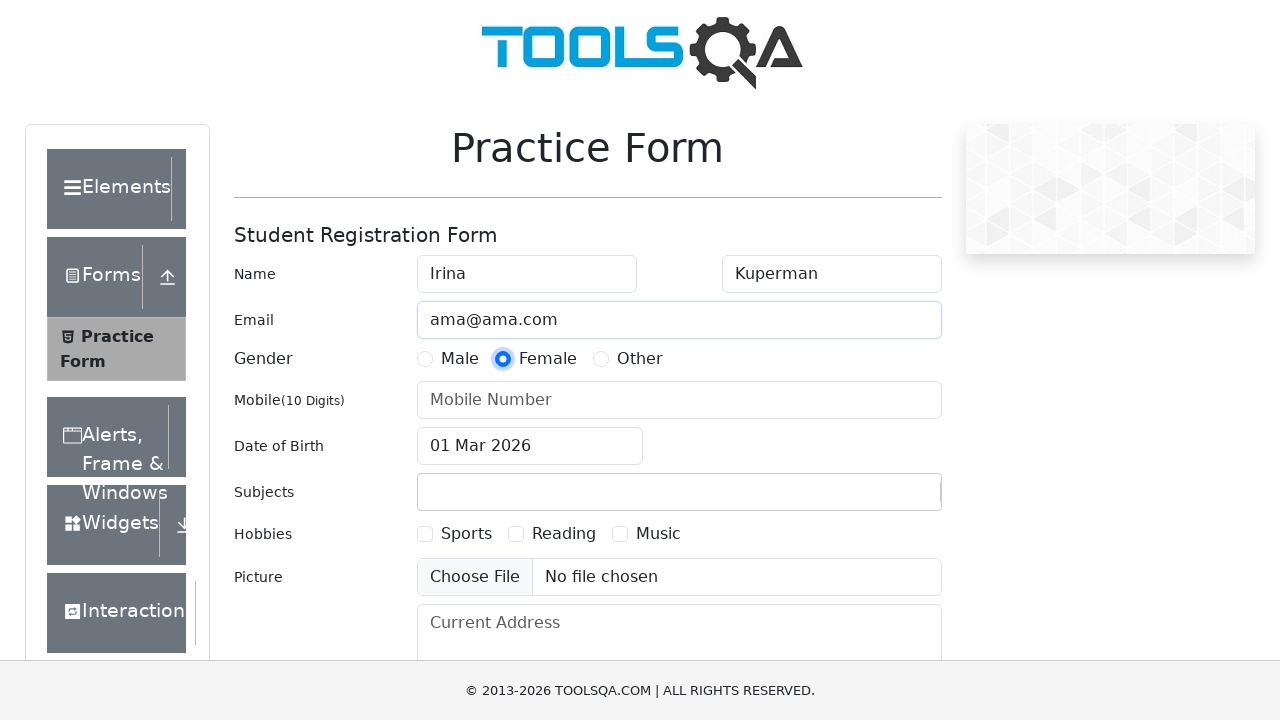

Scrolled phone number field into view
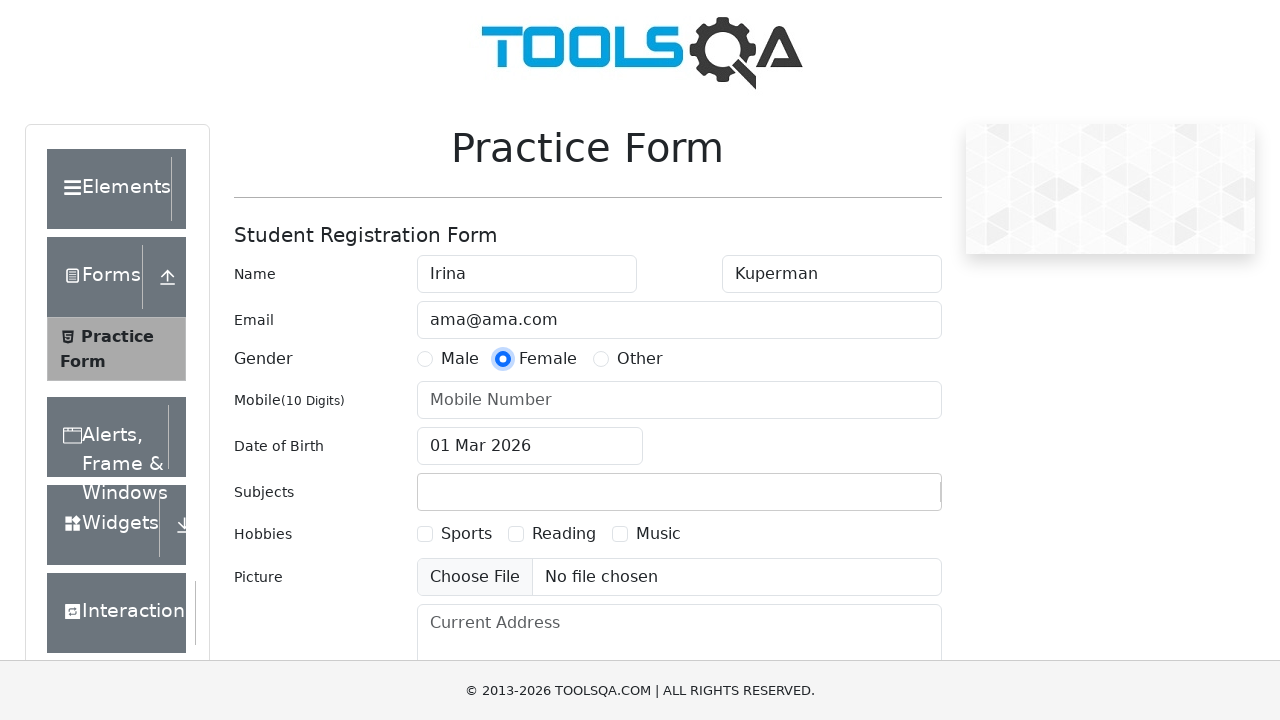

Filled phone number field with '1234567890' on #userNumber
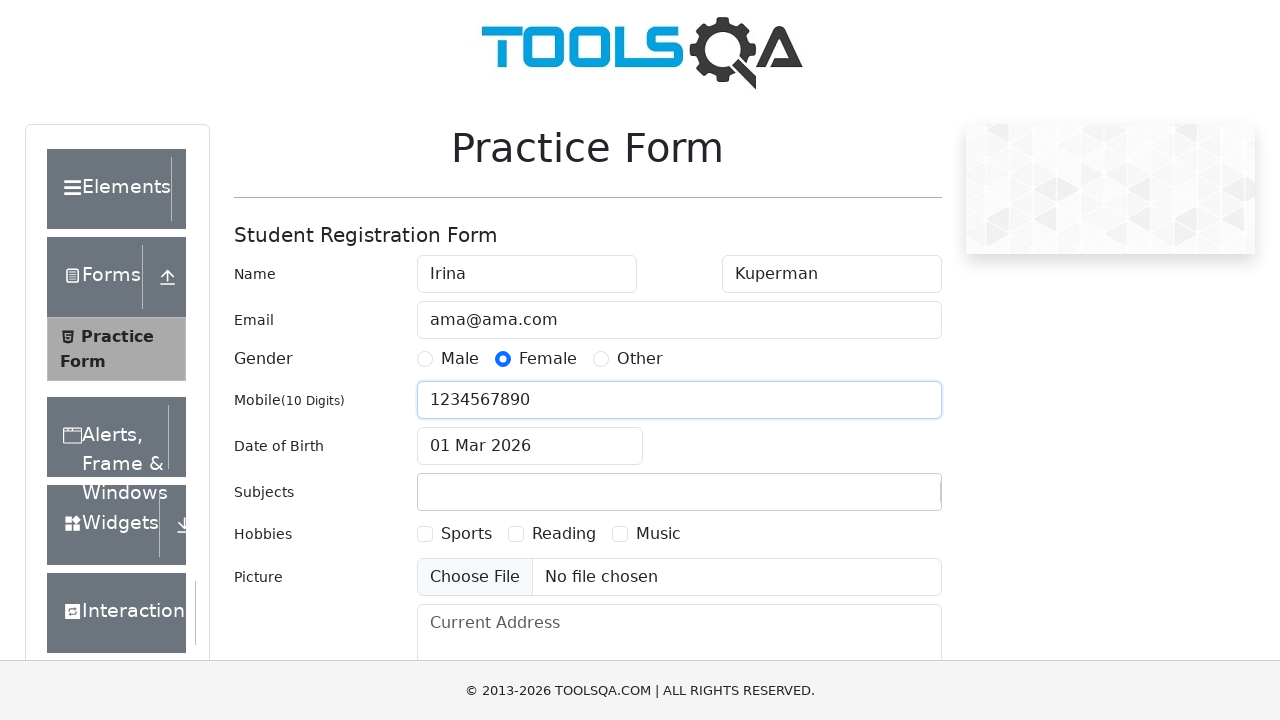

Scrolled submit button into view
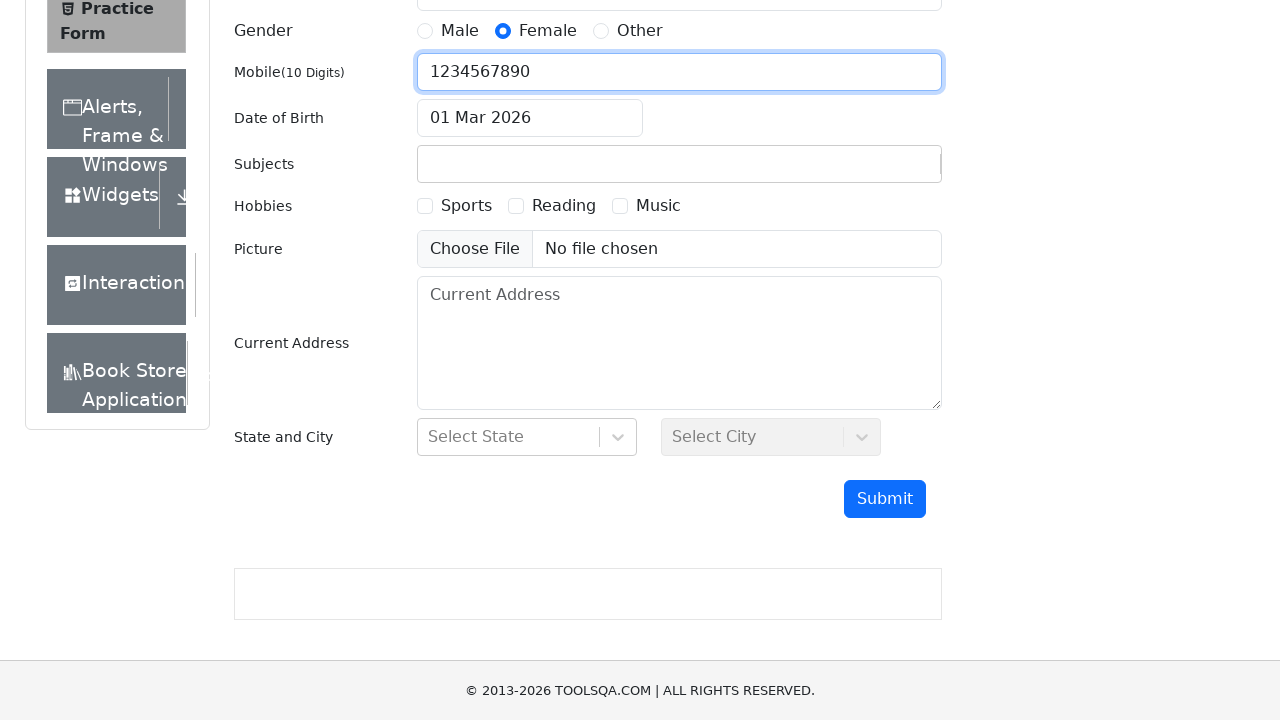

Clicked submit button to submit the form at (885, 499) on #submit
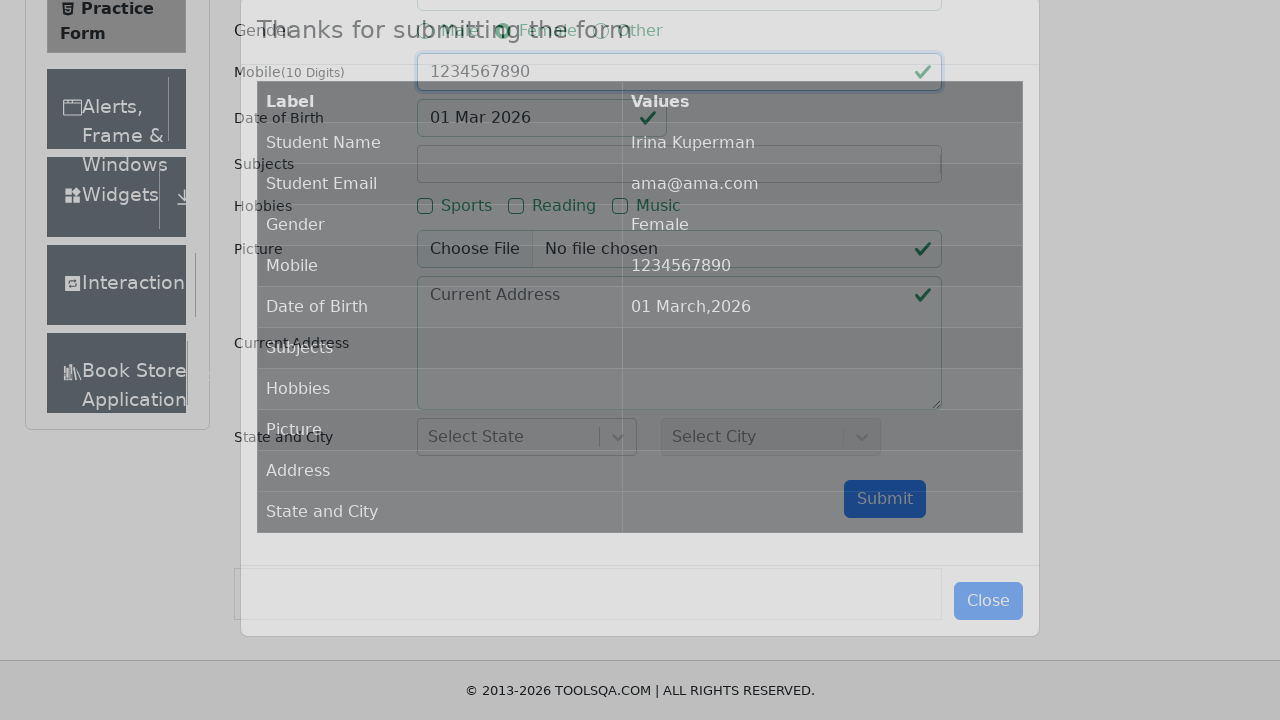

Success modal appeared after form submission
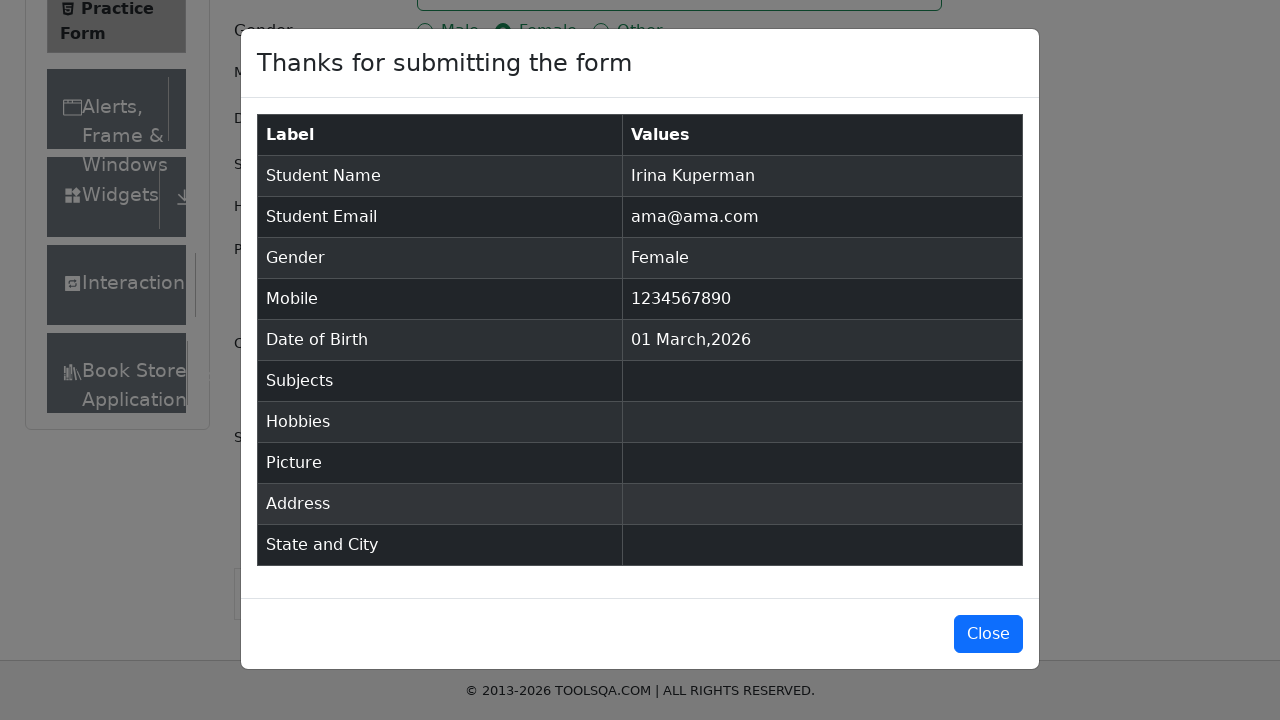

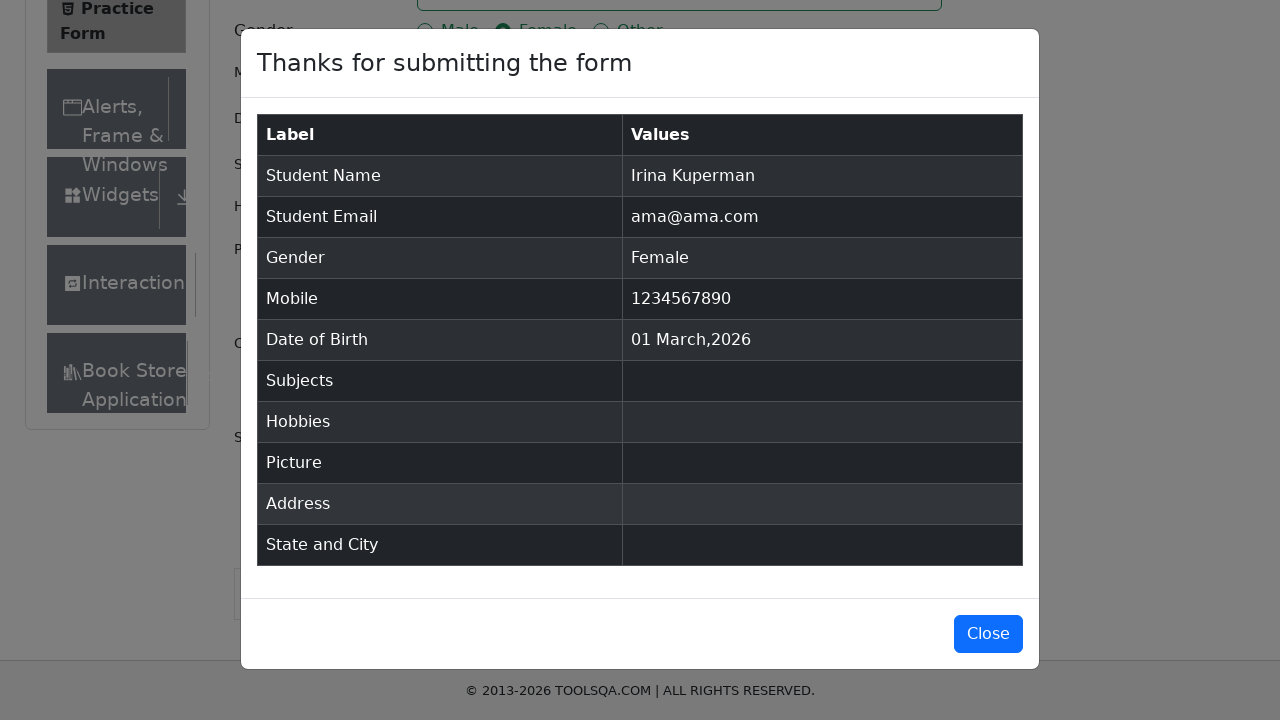